Navigates to a YouTube video and clicks on the video player element to start playback

Starting URL: https://www.youtube.com/watch?v=dQw4w9WgXcQ

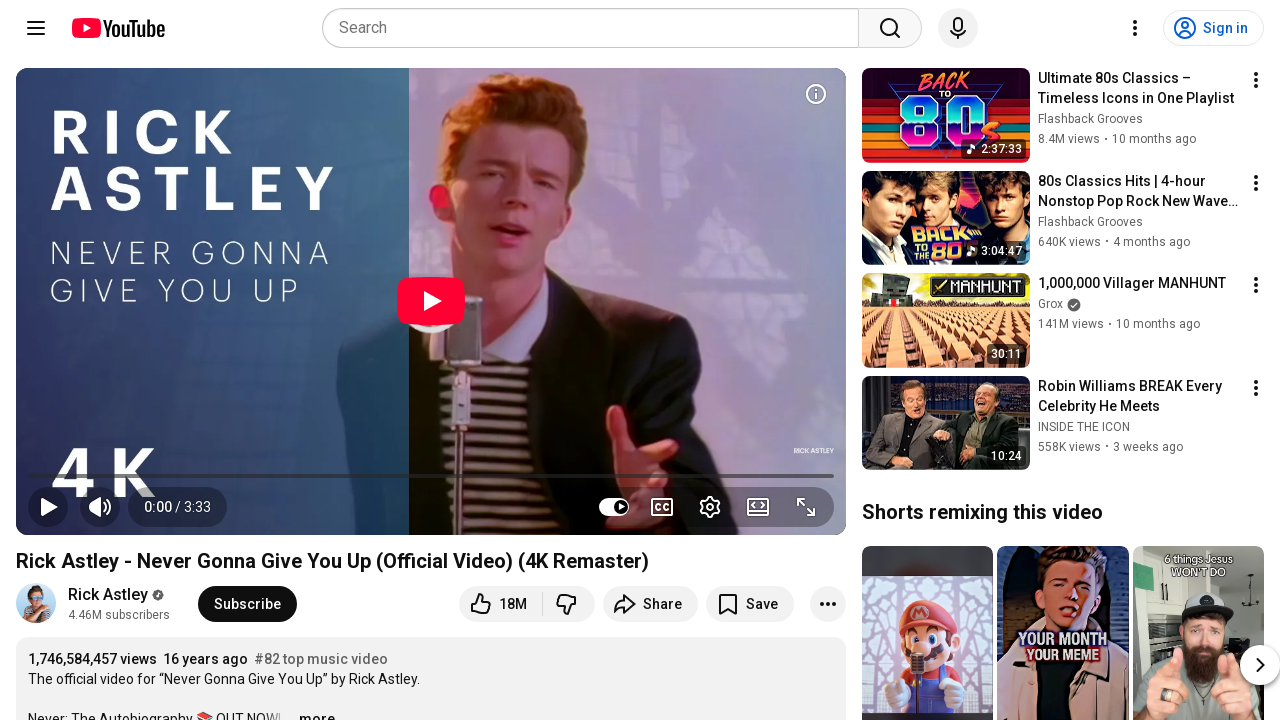

Navigated to YouTube video page (Rick Astley - Never Gonna Give You Up)
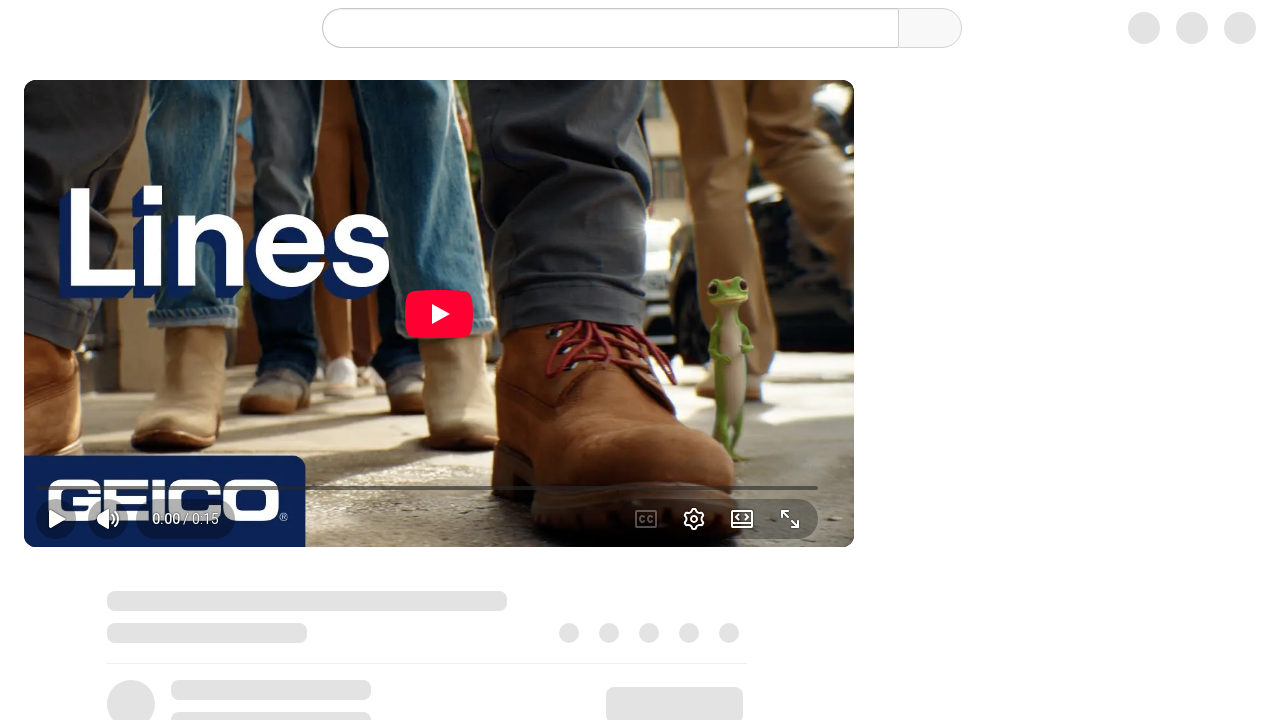

Clicked on video player element to start playback at (431, 301) on #movie_player
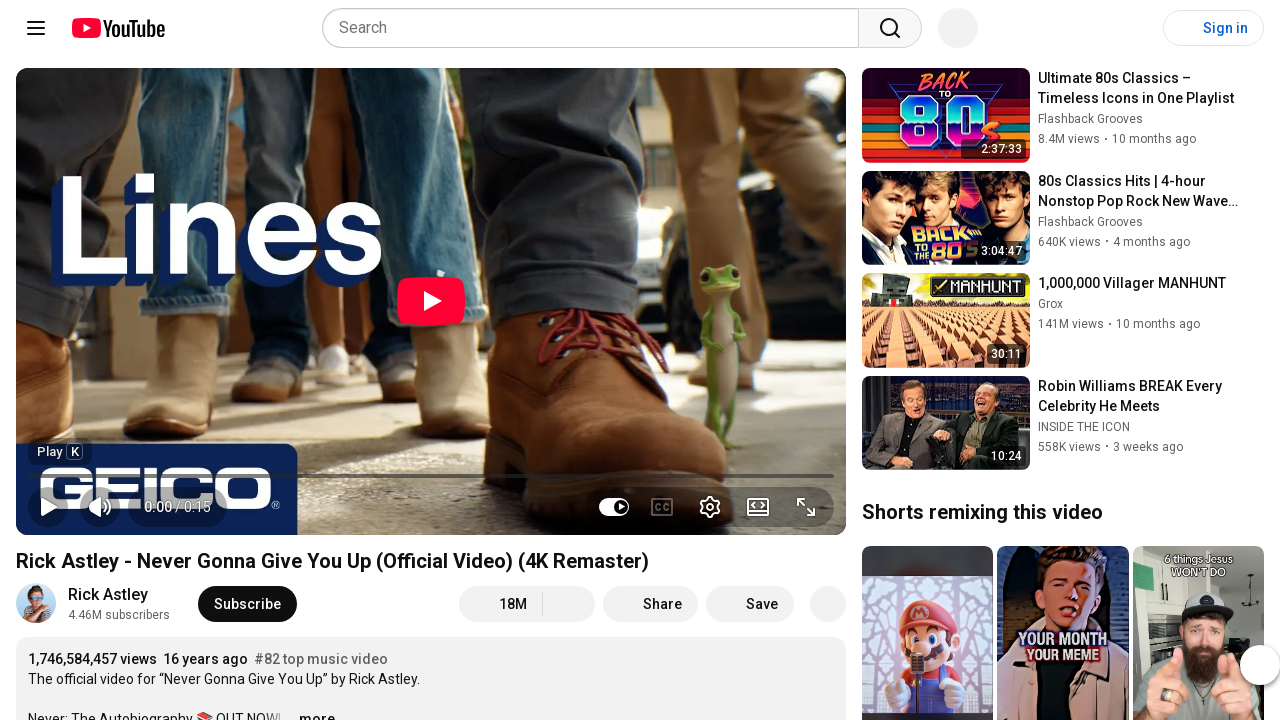

Waited 5 seconds for video playback to proceed
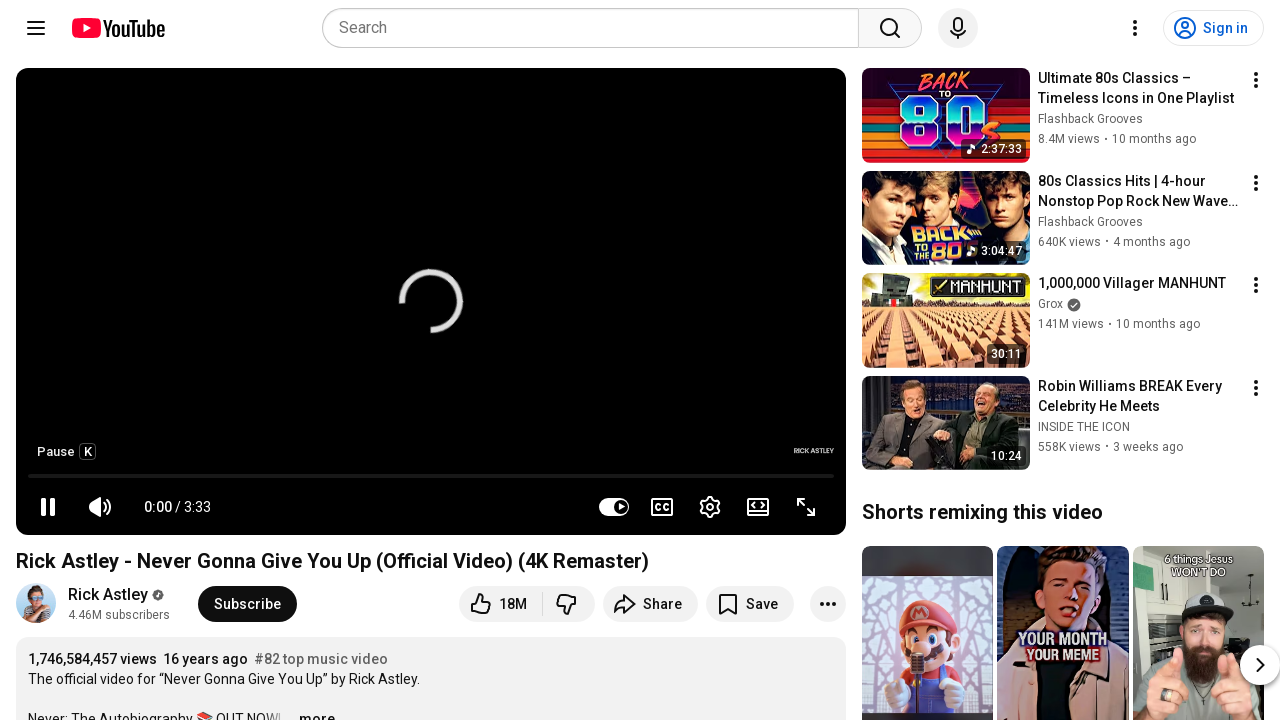

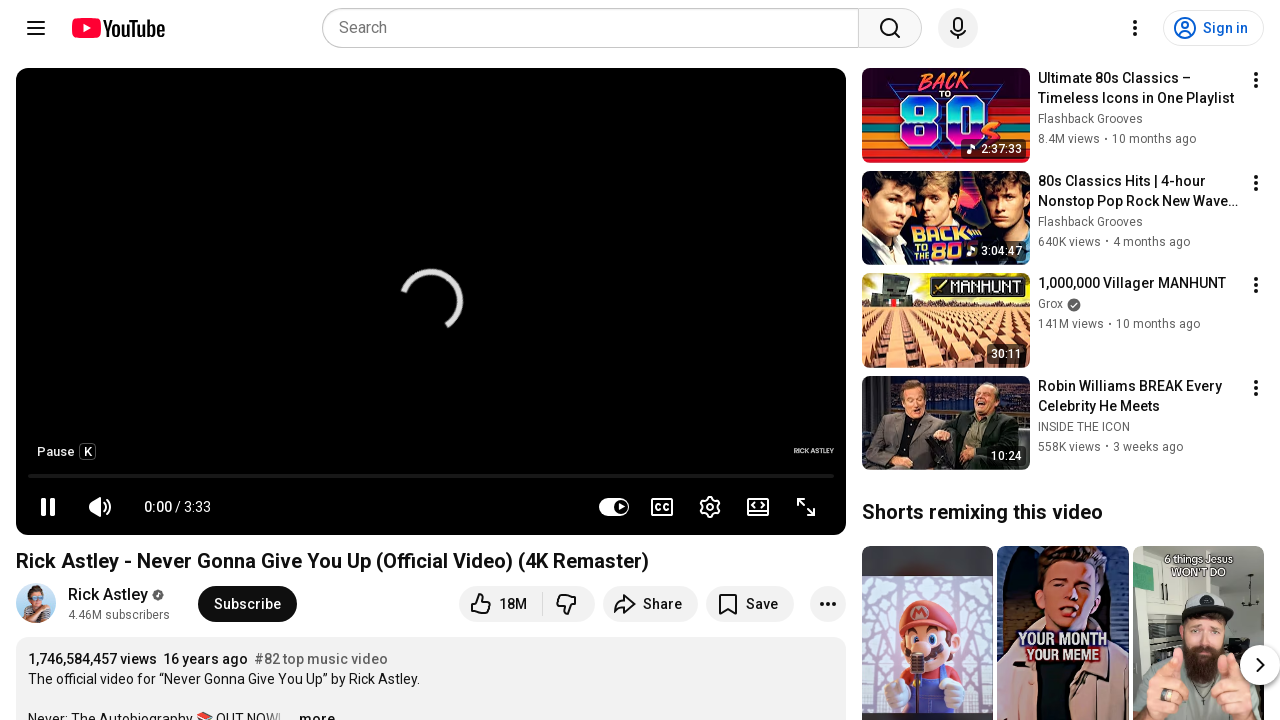